Tests number input field by entering values, clearing the field, and entering new values

Starting URL: http://the-internet.herokuapp.com/inputs

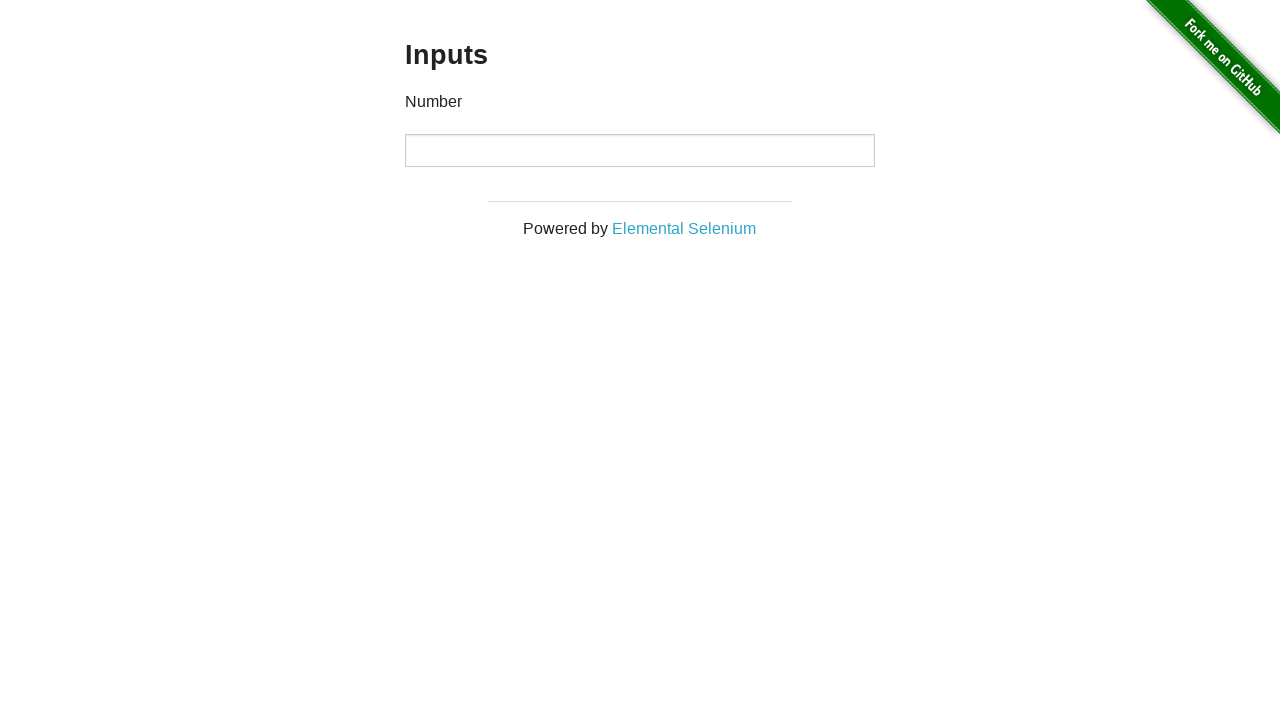

Located the number input field
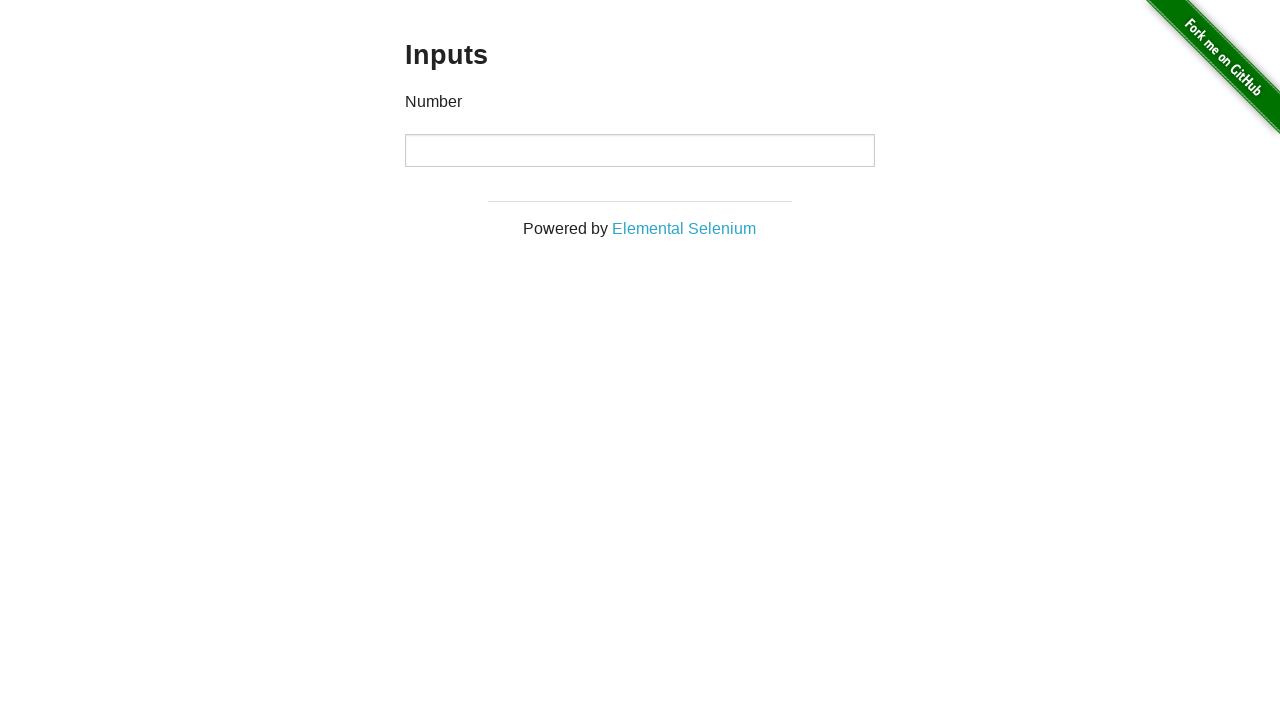

Entered value '1000' into the number input field on input
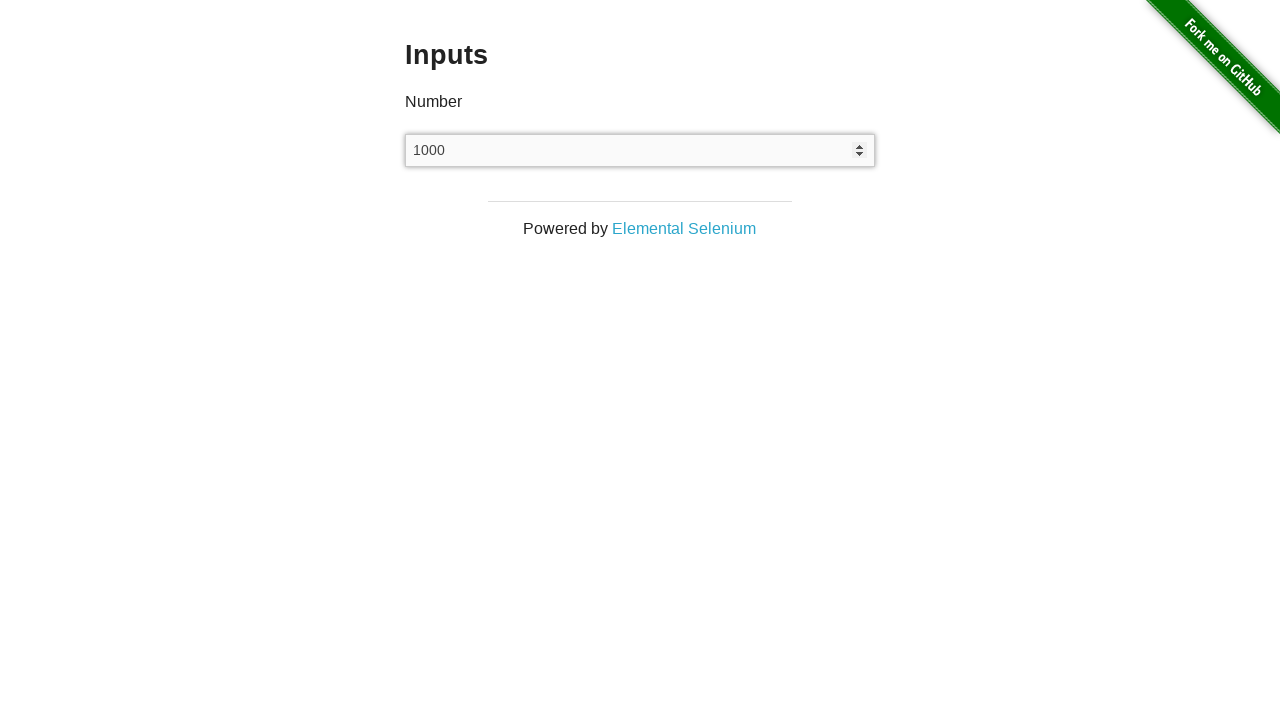

Cleared the number input field on input
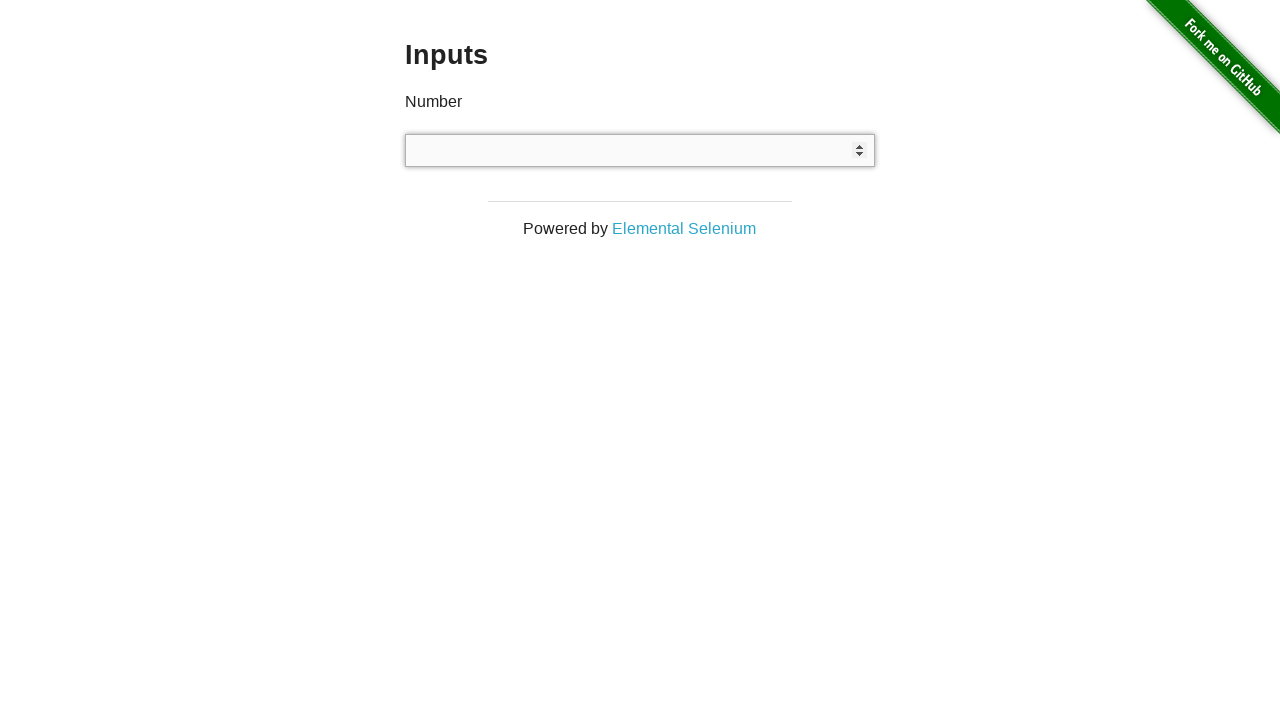

Entered value '999' into the number input field on input
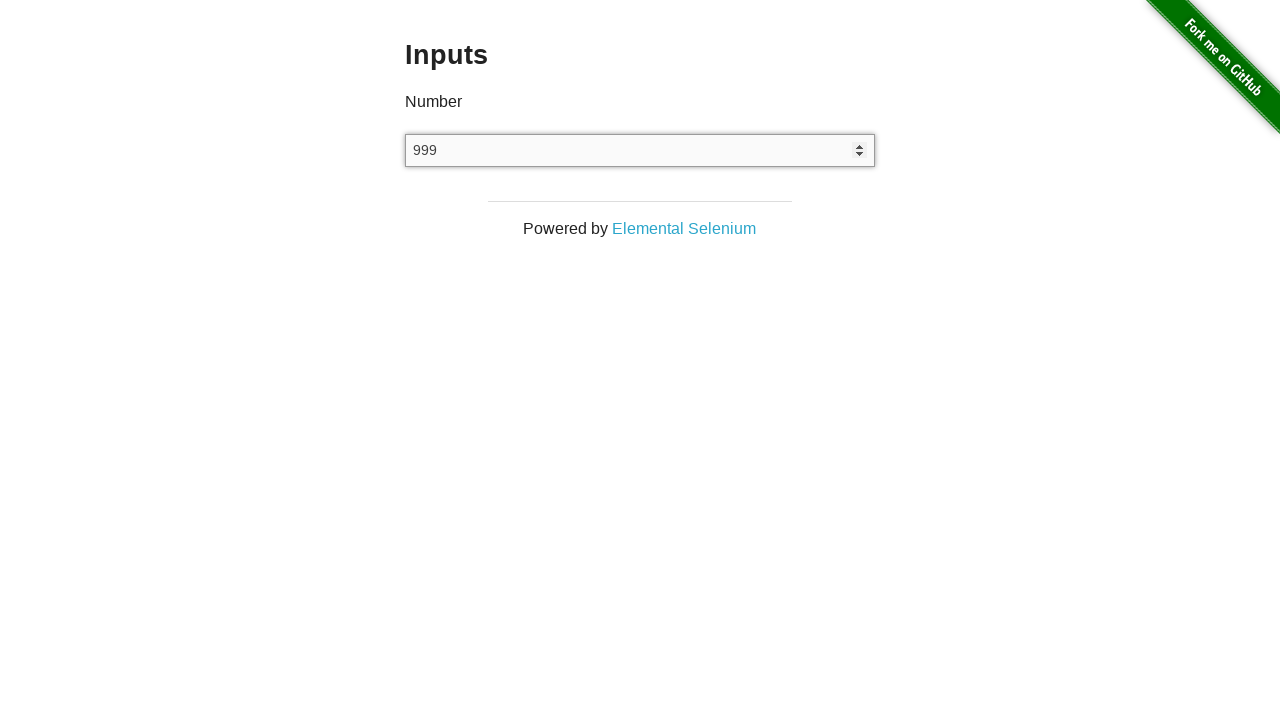

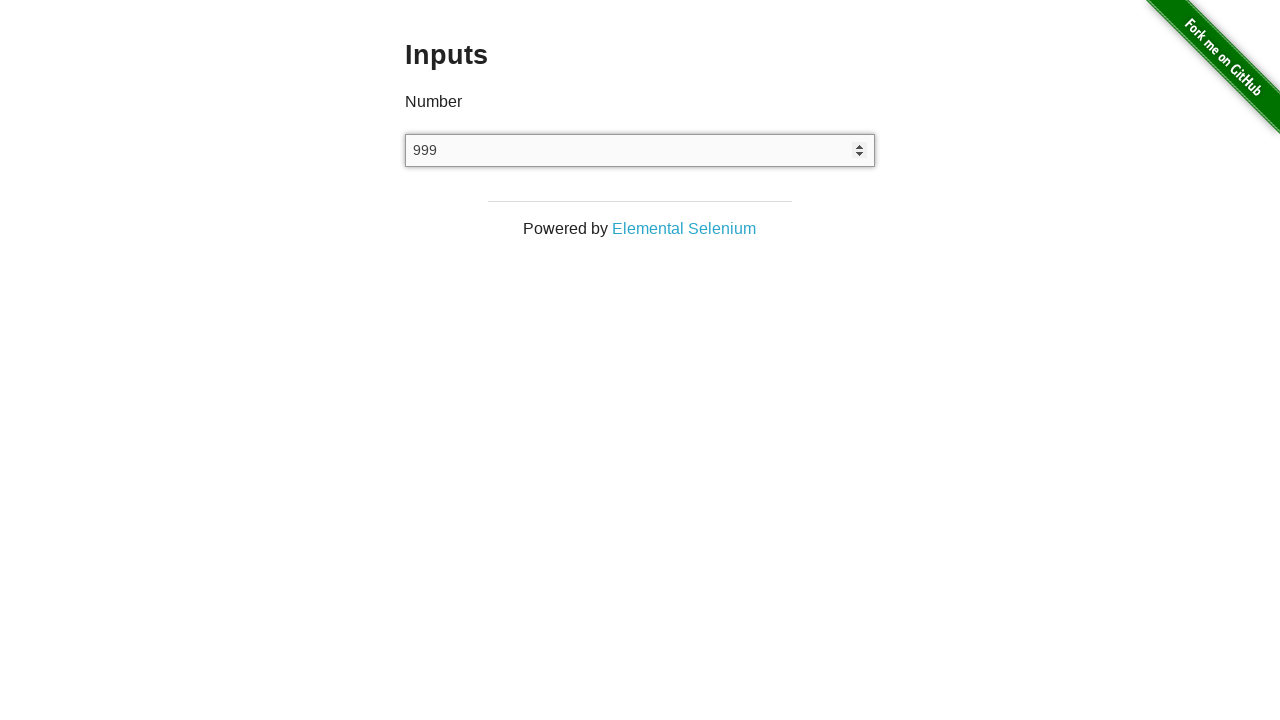